Tests page navigation functionality including clicking a sign-up link, using browser back/forward/refresh buttons, and navigating between pages

Starting URL: https://dbank-qa.wedevx.co/bank/

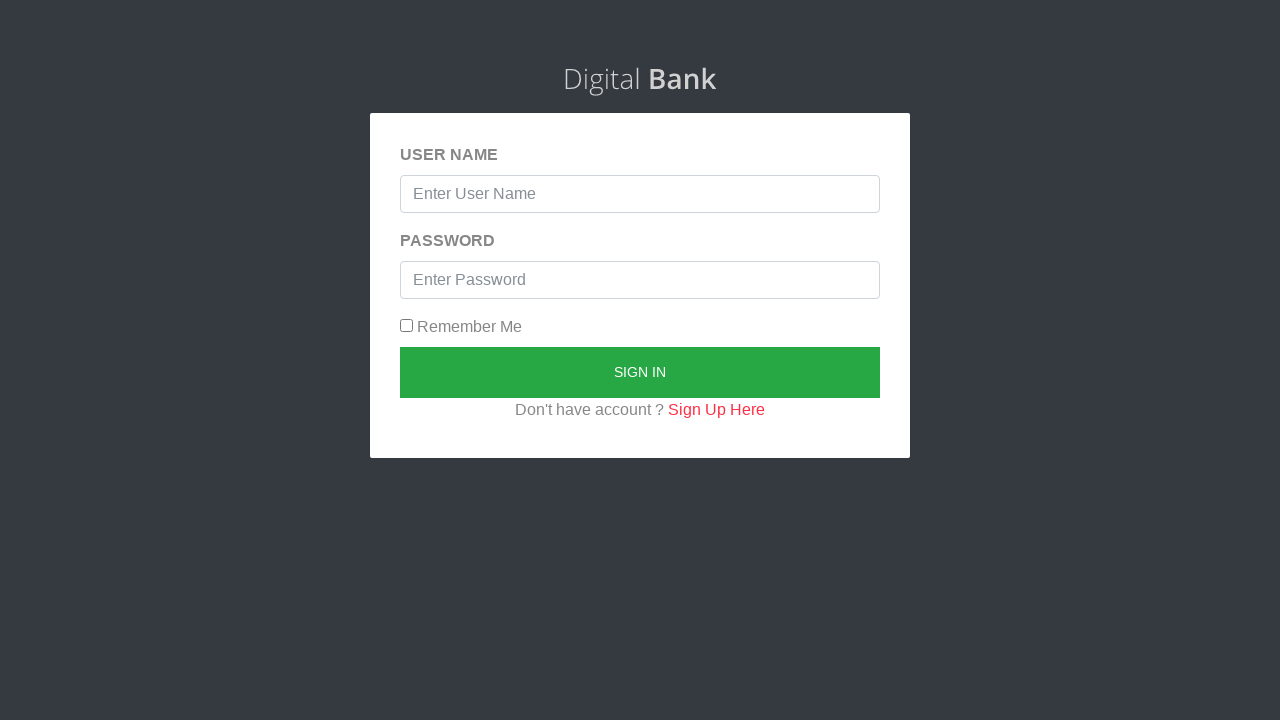

Clicked on Sign Up Here link at (716, 409) on xpath=//a[contains(text(),'Sign Up Here')]
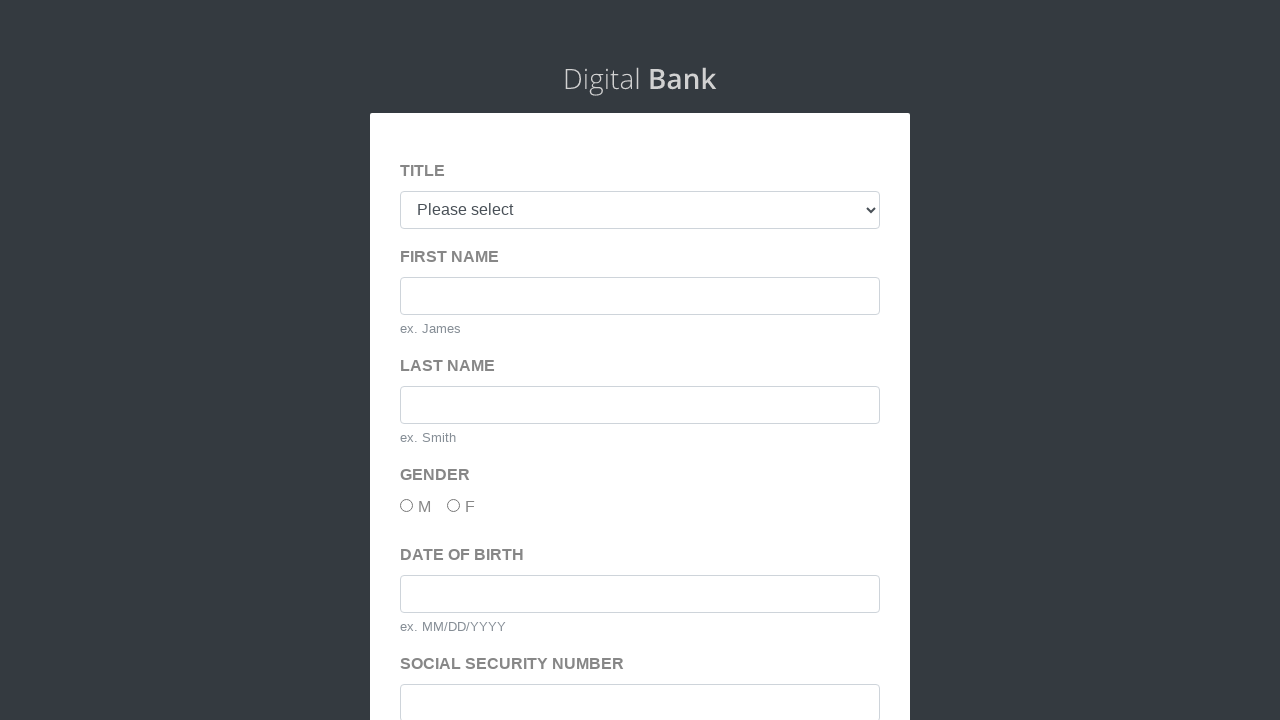

Waited 2 seconds for sign-up page to load
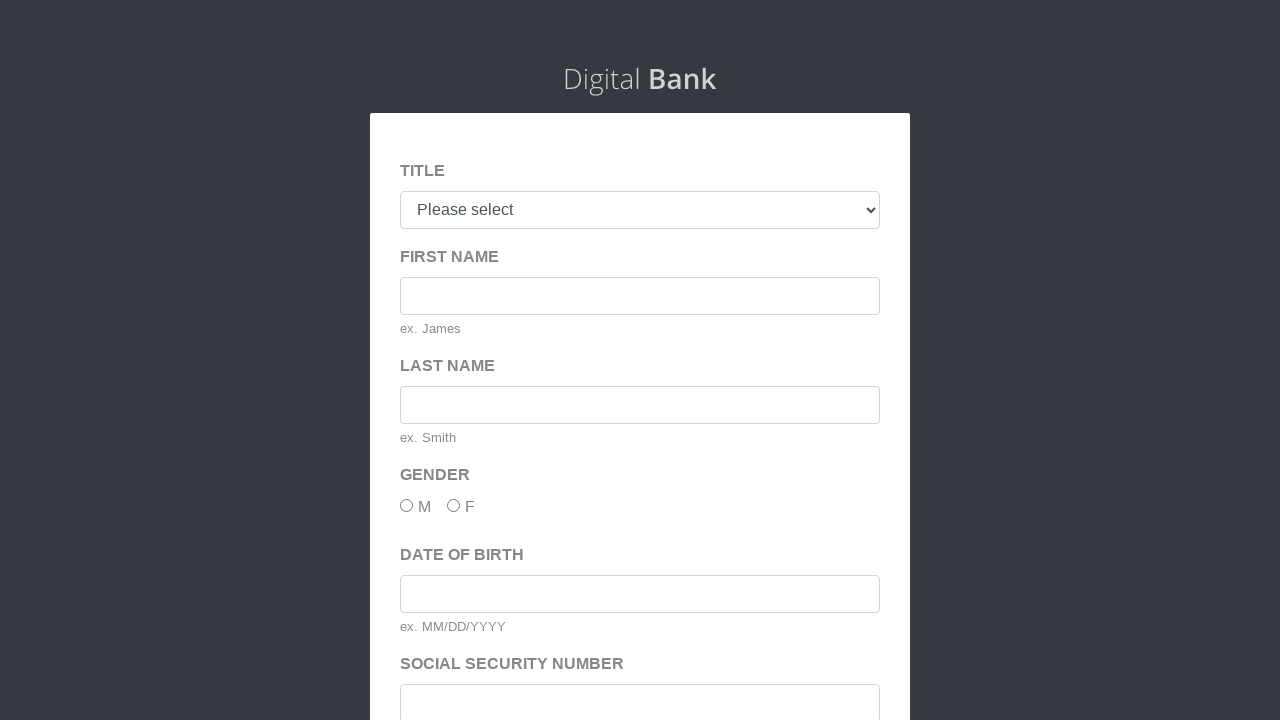

Navigated back to previous page using browser back button
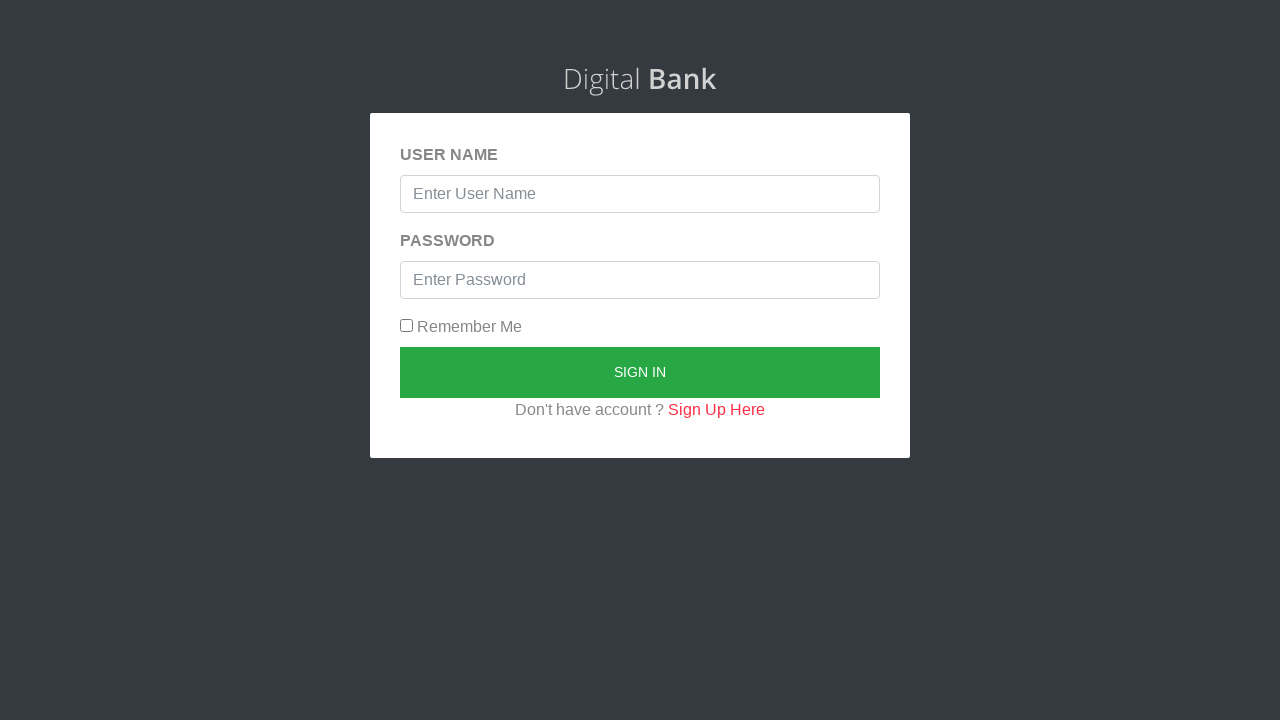

Waited 2 seconds before navigating forward
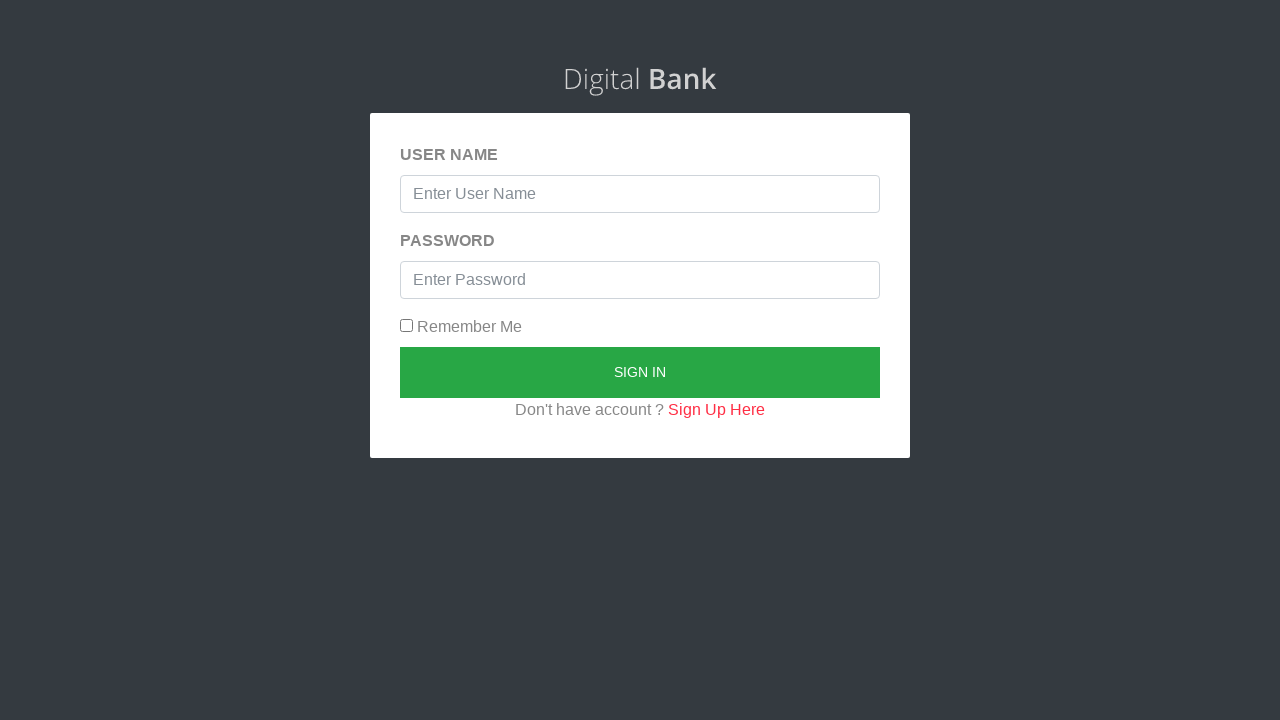

Navigated forward to sign-up page using browser forward button
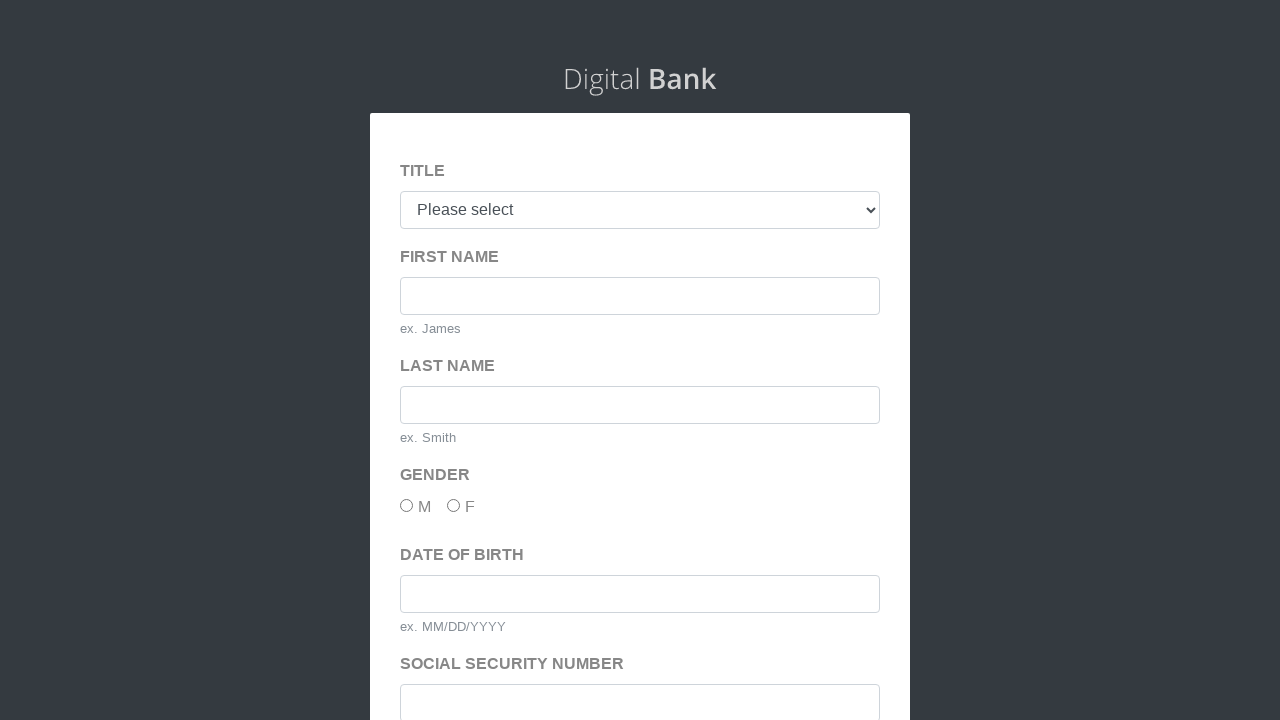

Filled first name field with 'Elon' on #firstName
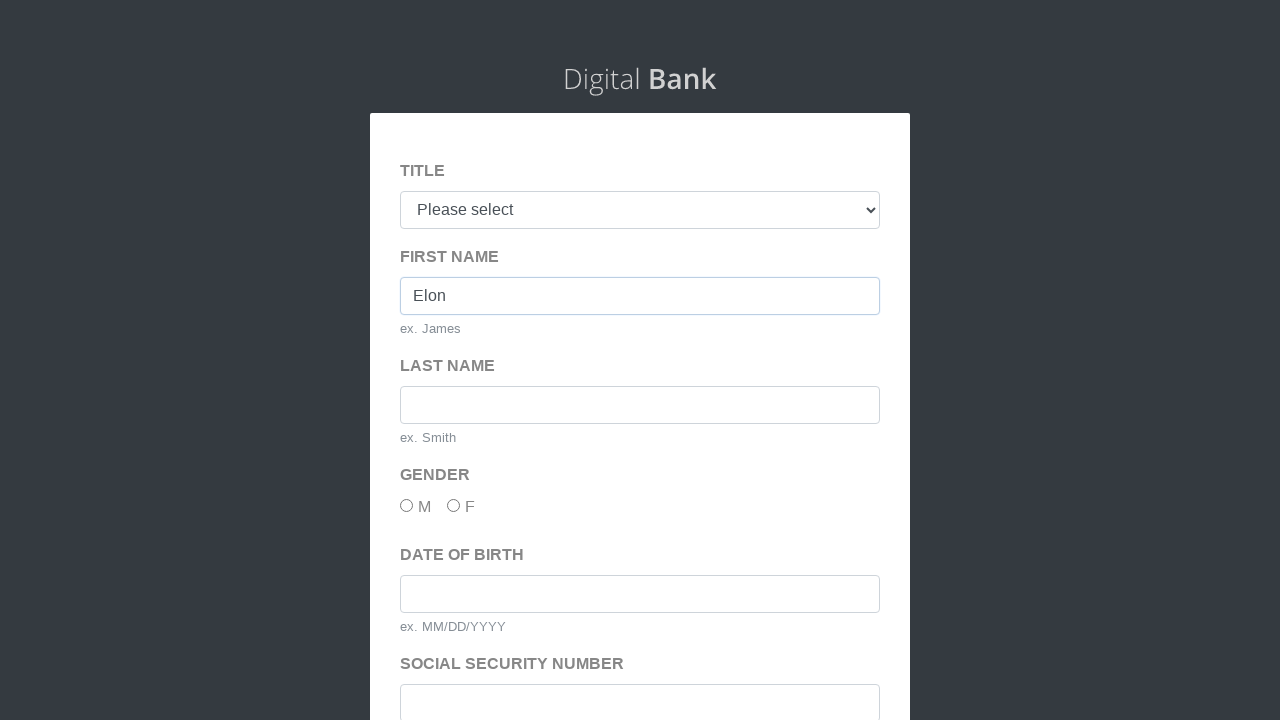

Refreshed the page
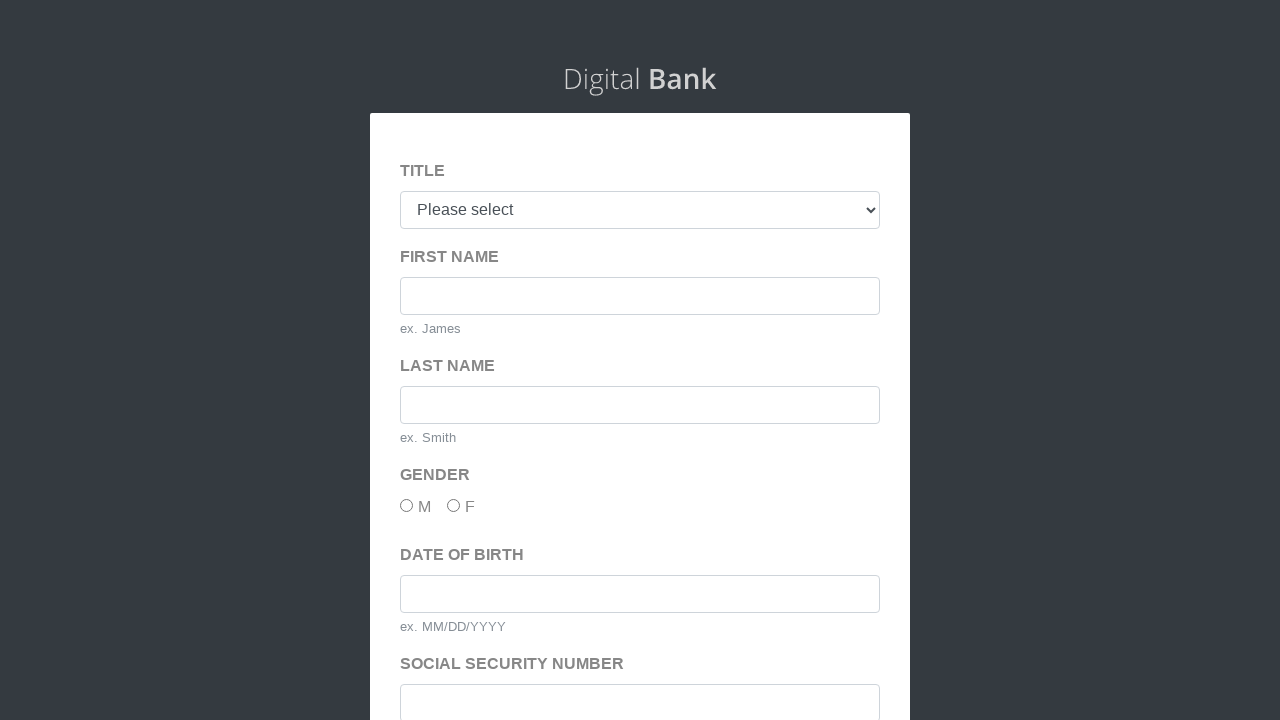

Waited 2 seconds before navigating to home page
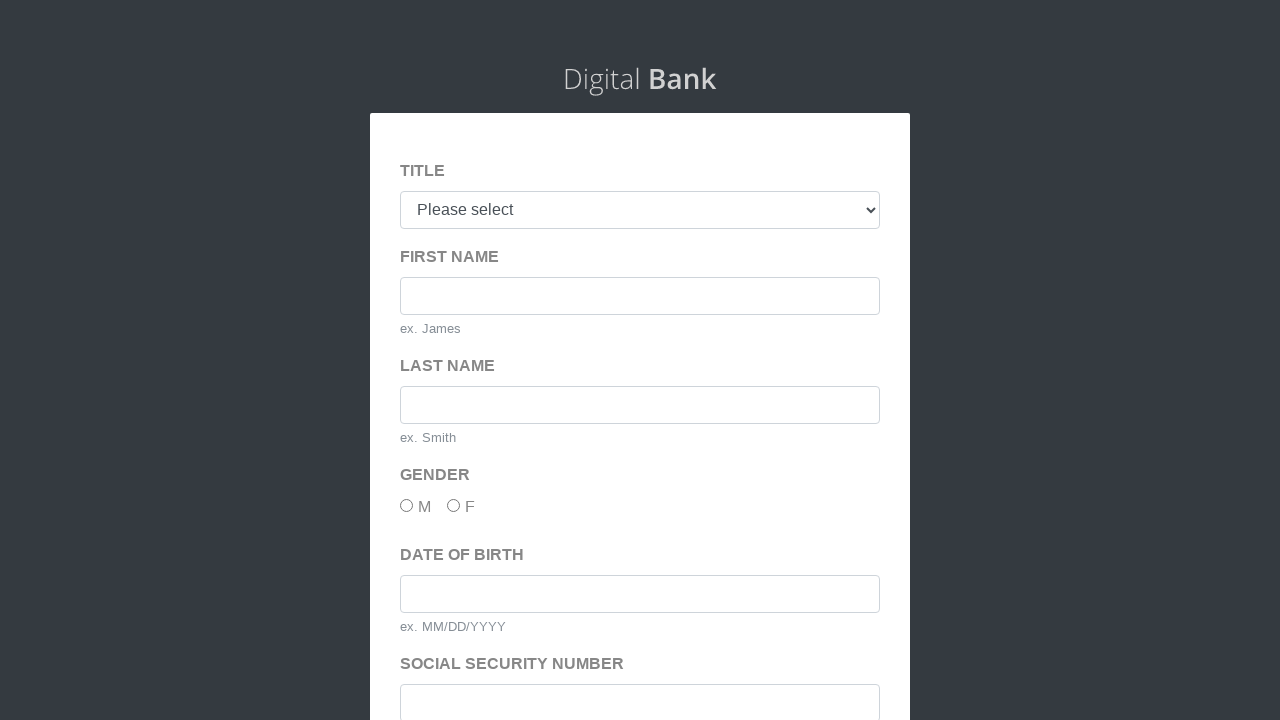

Navigated to home page at https://dbank-qa.wedevx.co/bank/
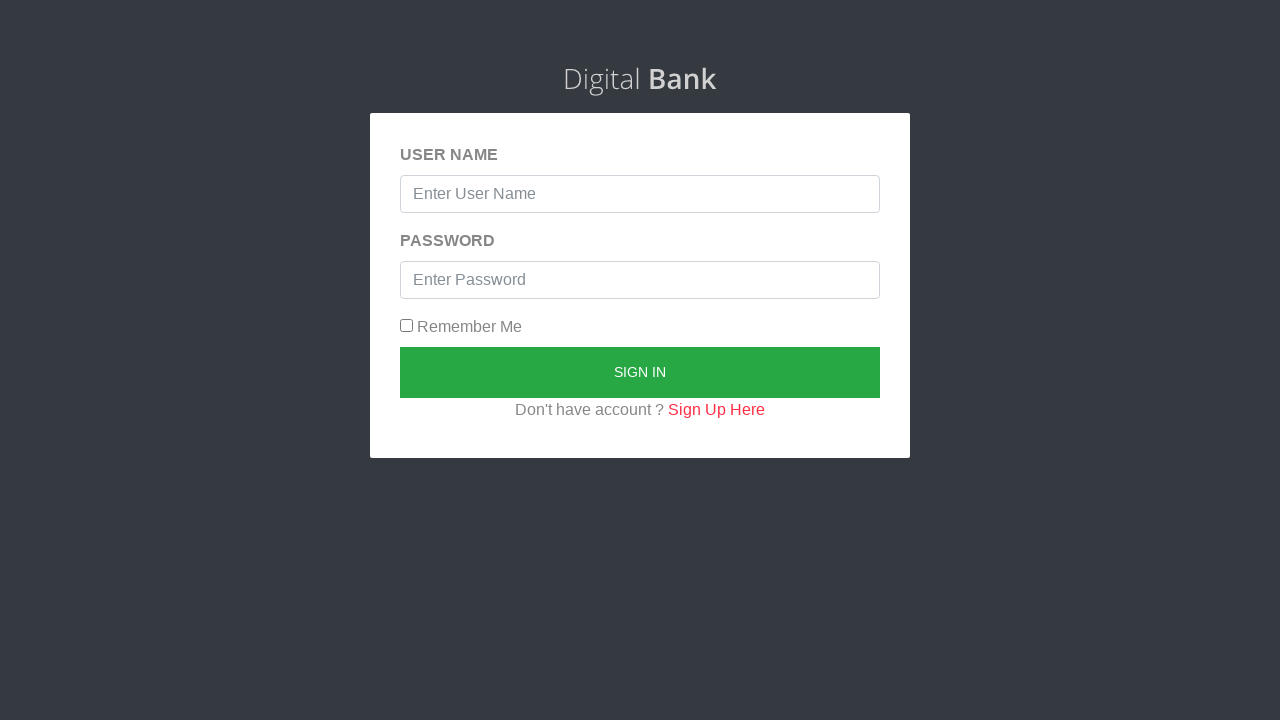

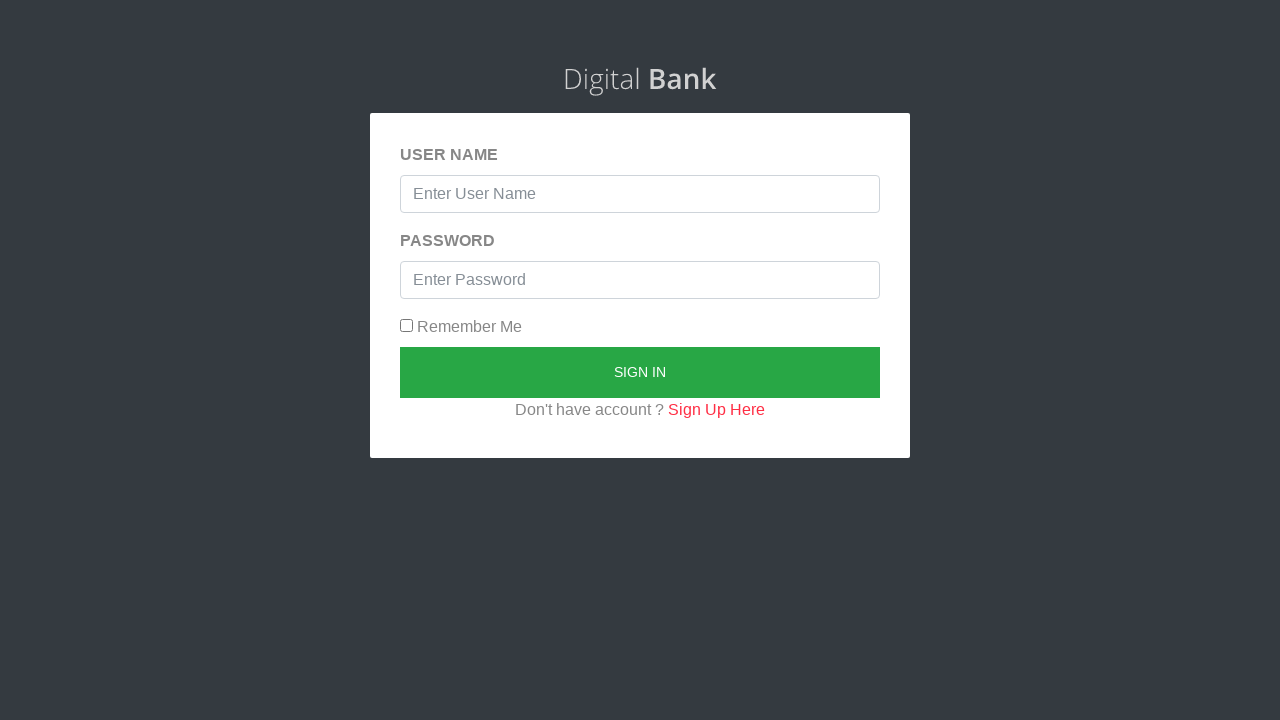